Navigates to a login page and verifies the presence of a Login button by checking its bounding box dimensions

Starting URL: https://opensource-demo.orangehrmlive.com/web/index.php/auth/login

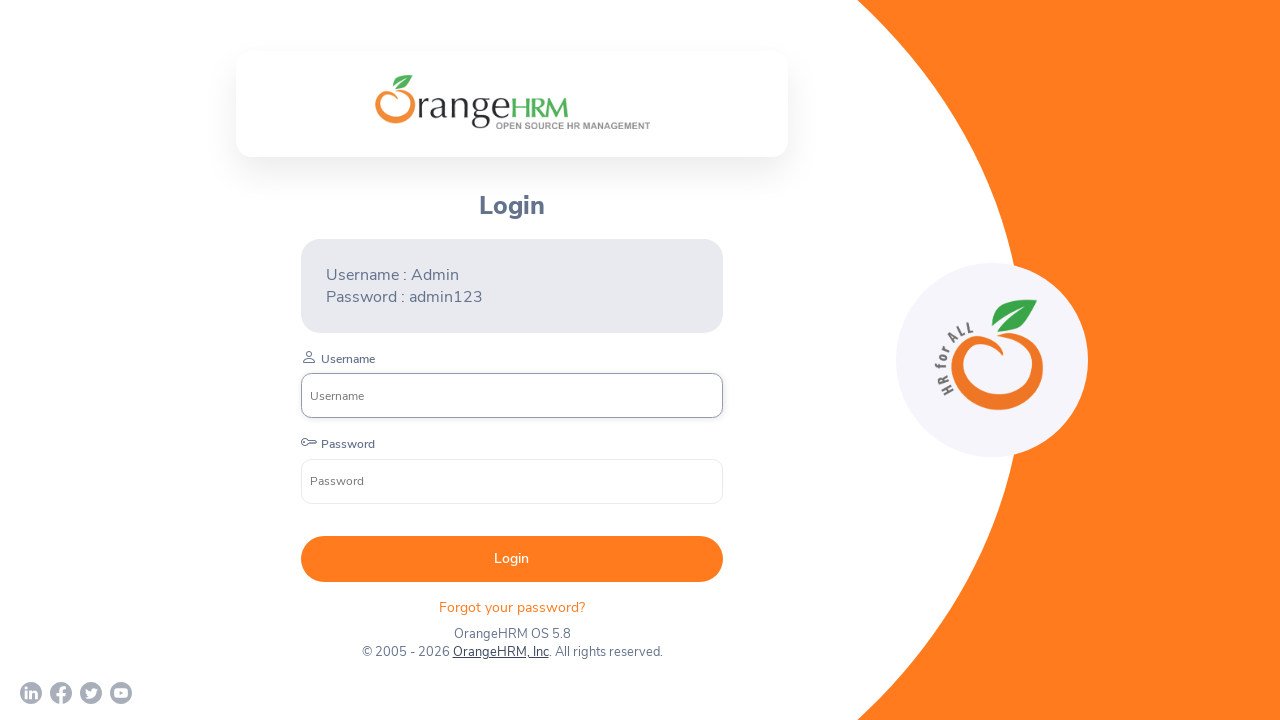

Navigated to OrangeHRM login page
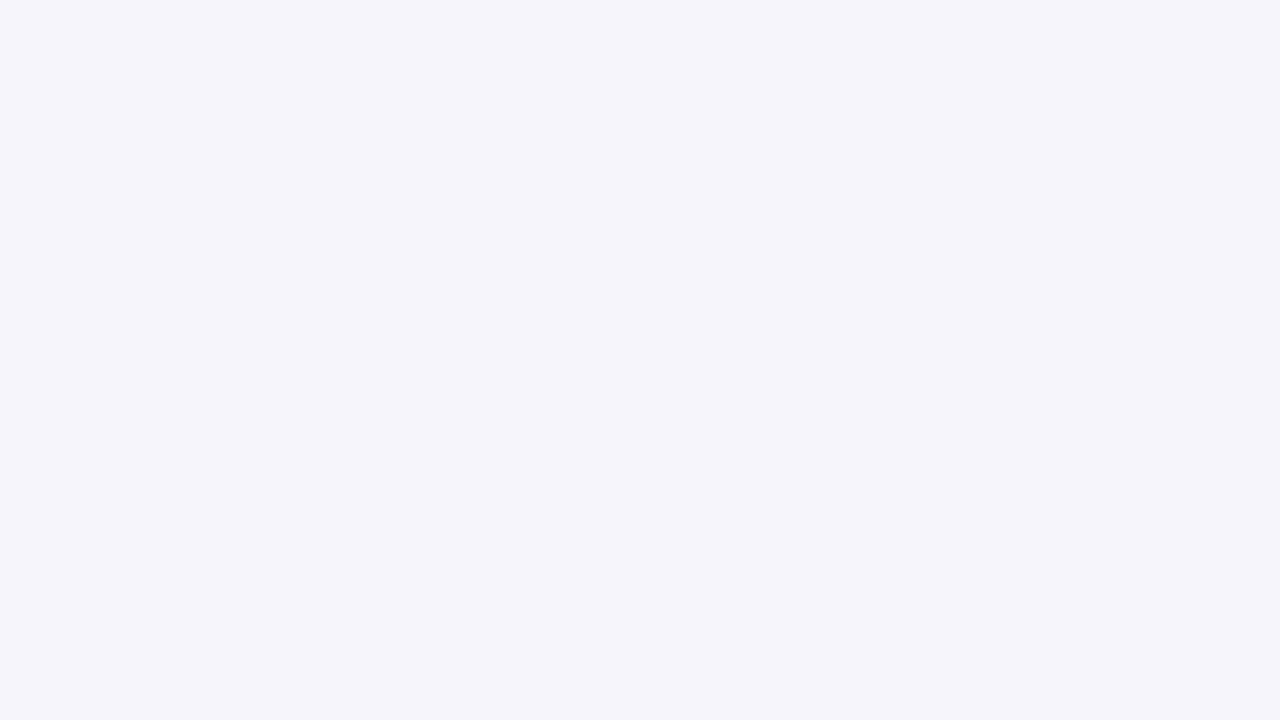

Login button became visible
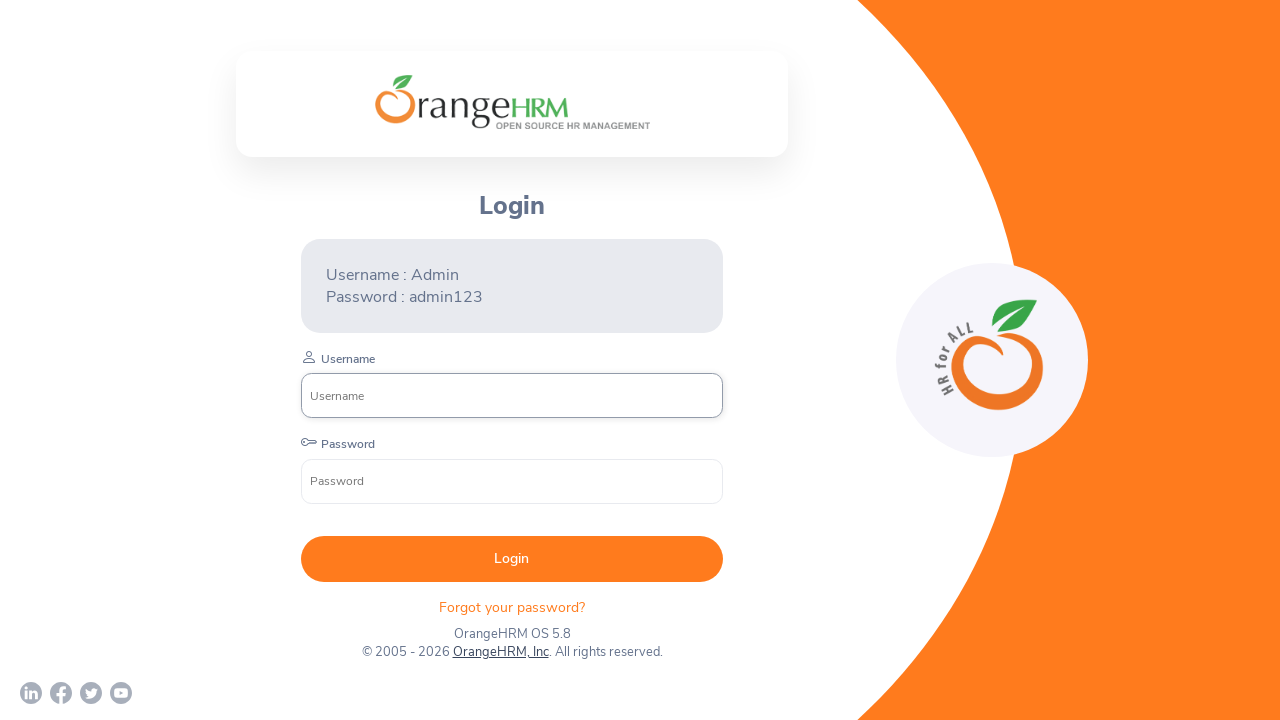

Retrieved bounding box dimensions of Login button
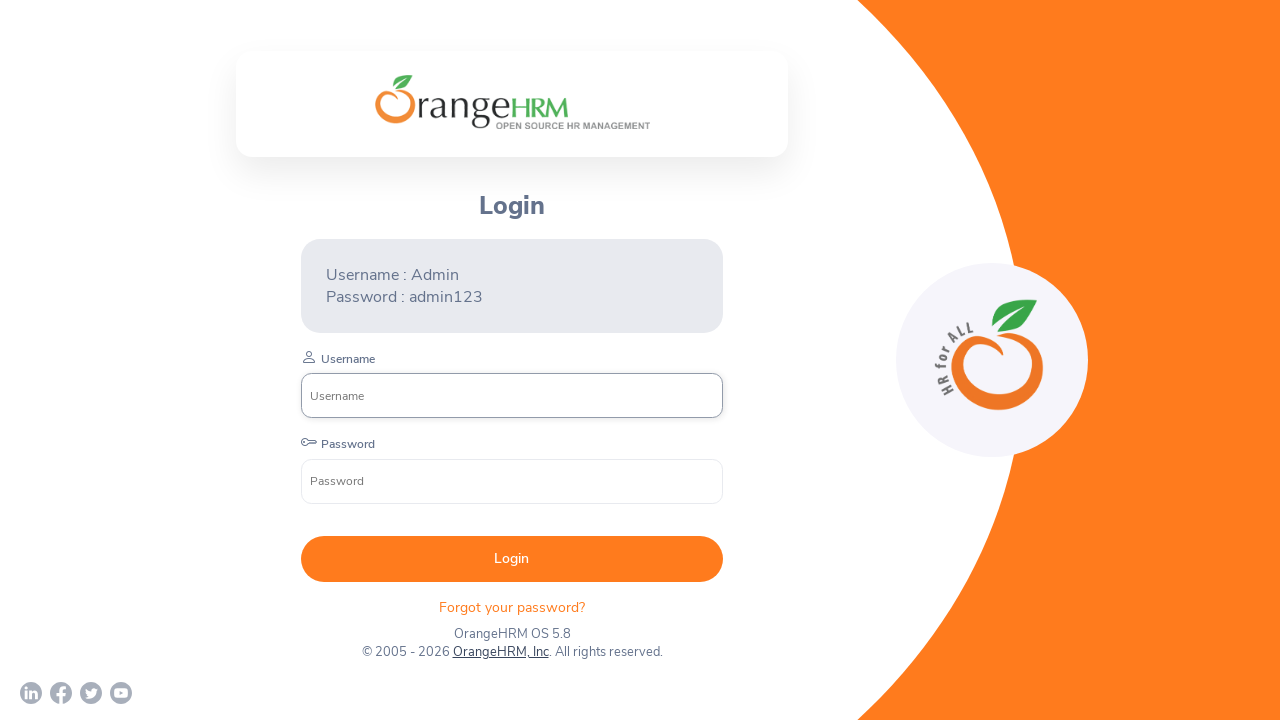

Verified Login button bounding box exists
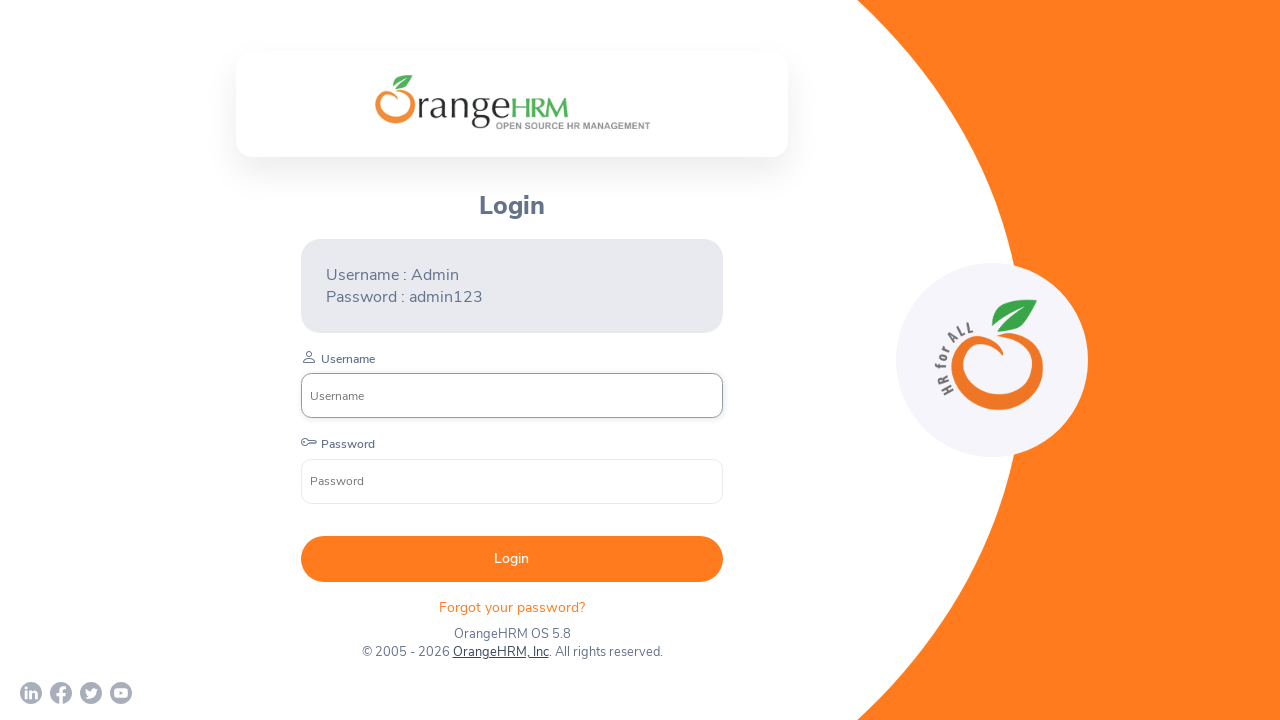

Verified Login button has positive width
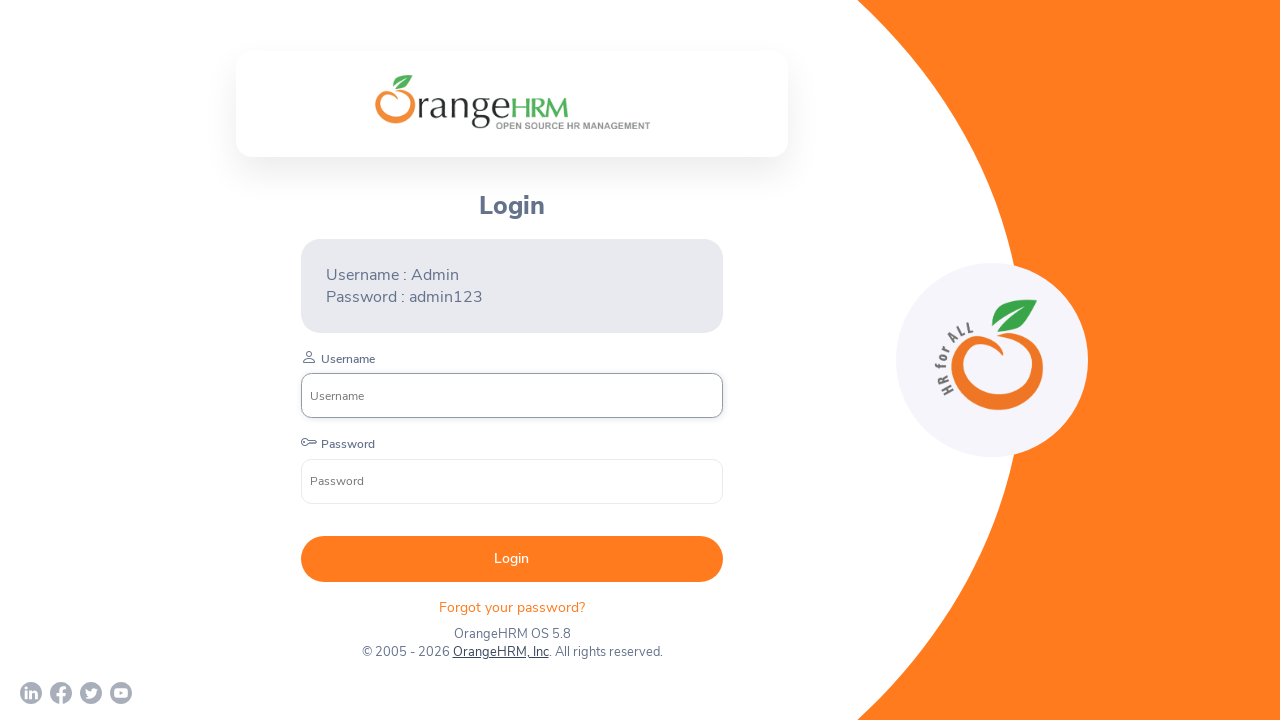

Verified Login button has positive height
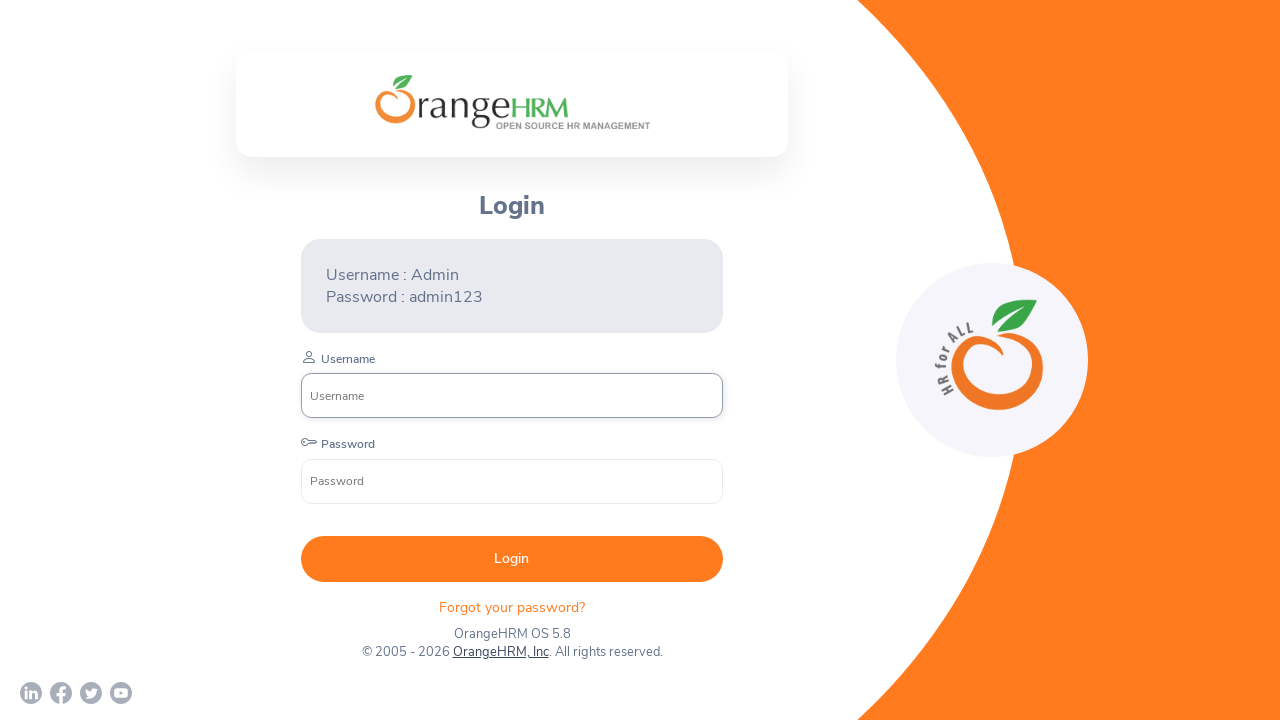

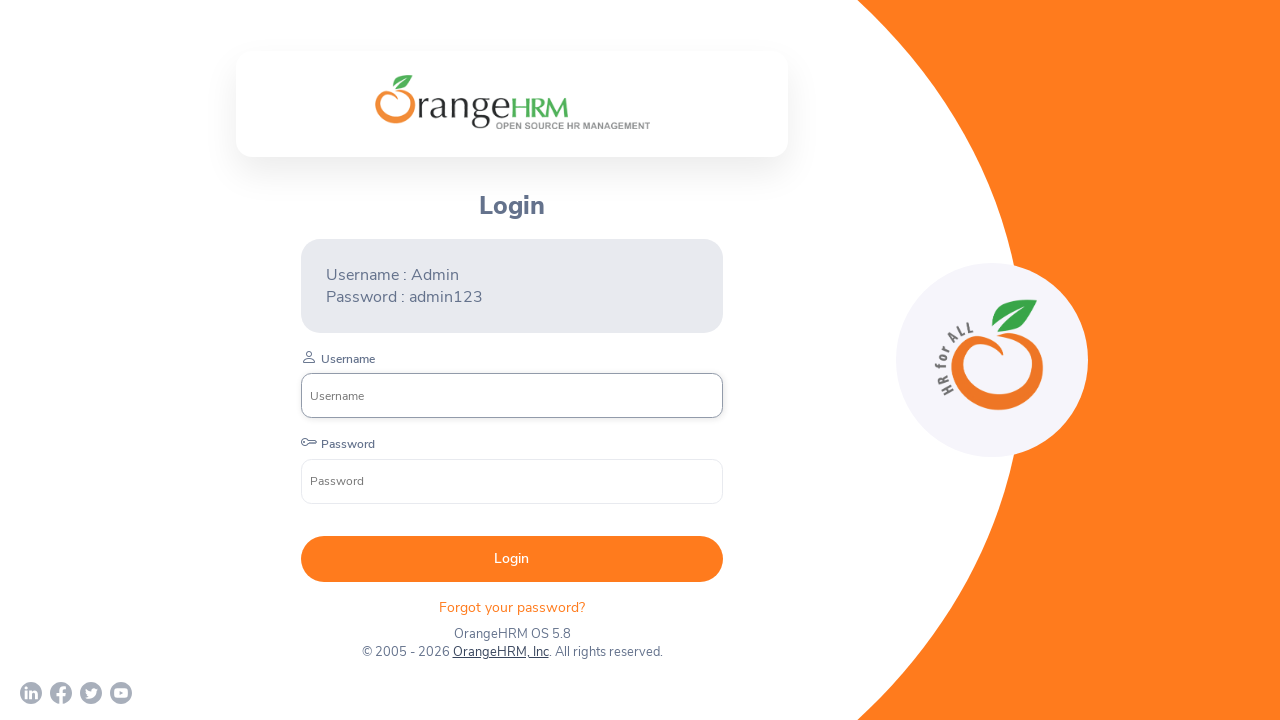